Tests file upload functionality by selecting a file via the file input element and submitting the form, then verifying the uploaded filename is displayed correctly.

Starting URL: https://the-internet.herokuapp.com/upload

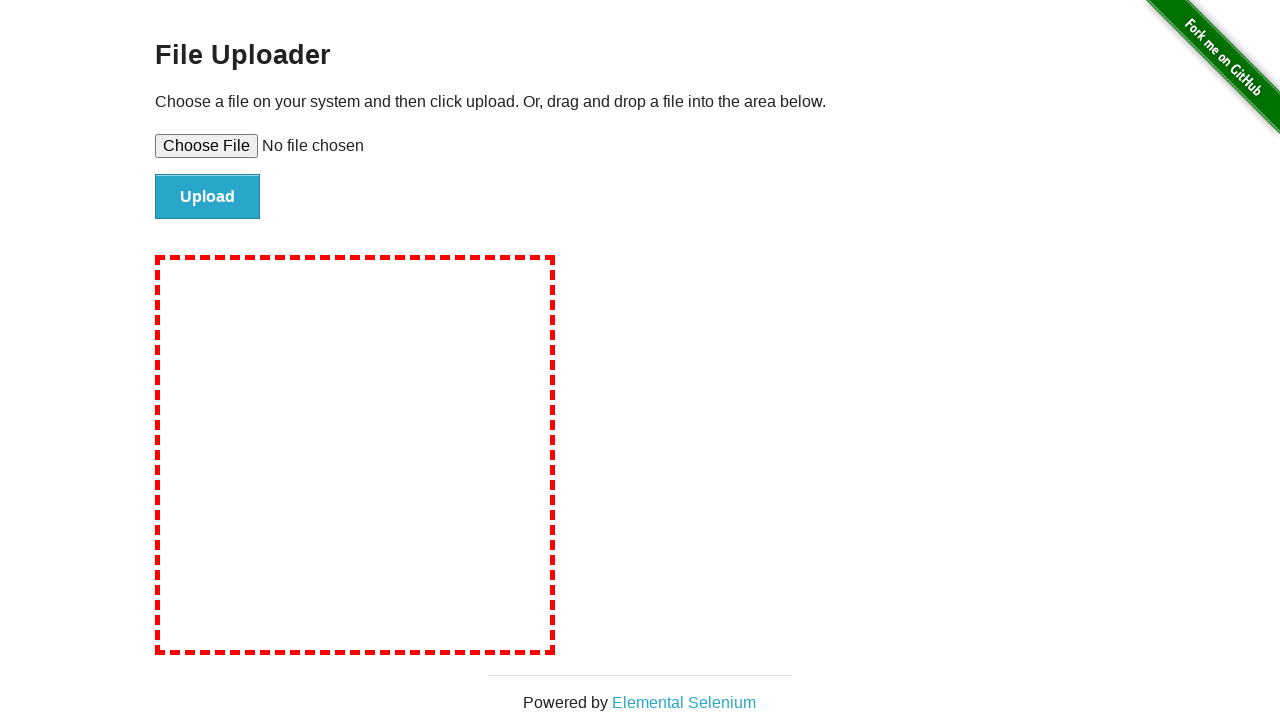

Created temporary test file for upload
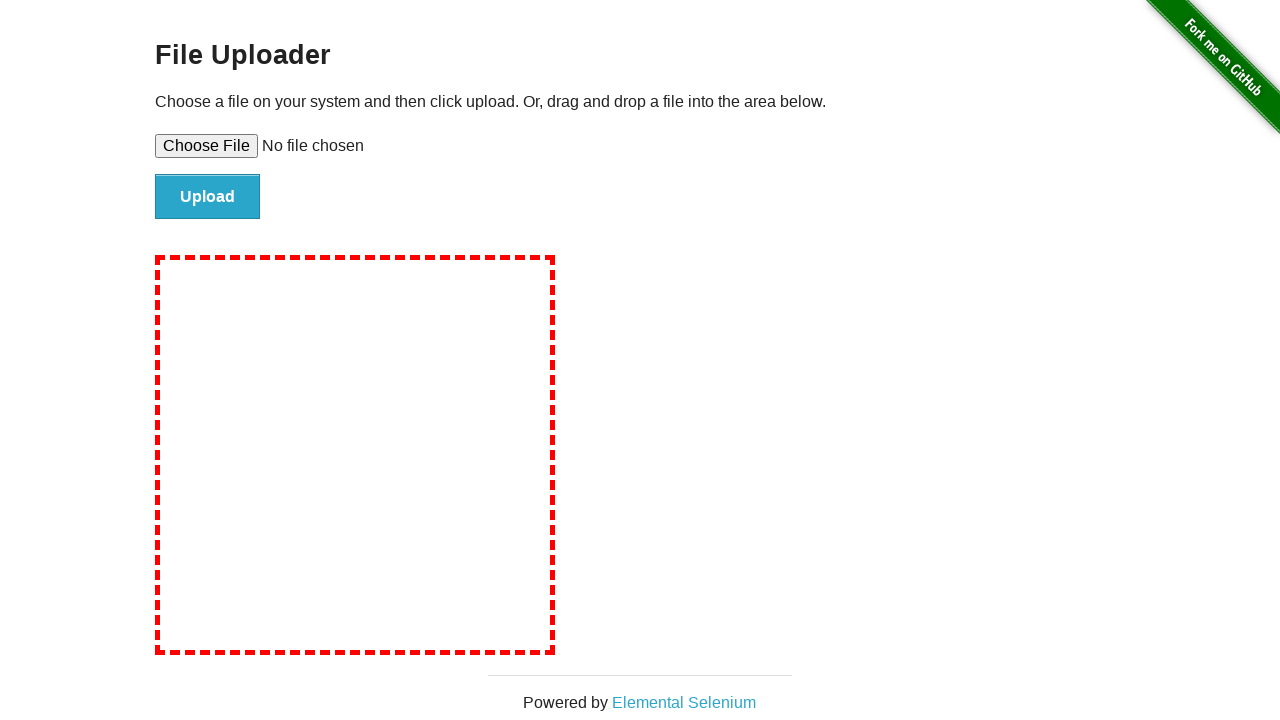

Selected file for upload via file input element
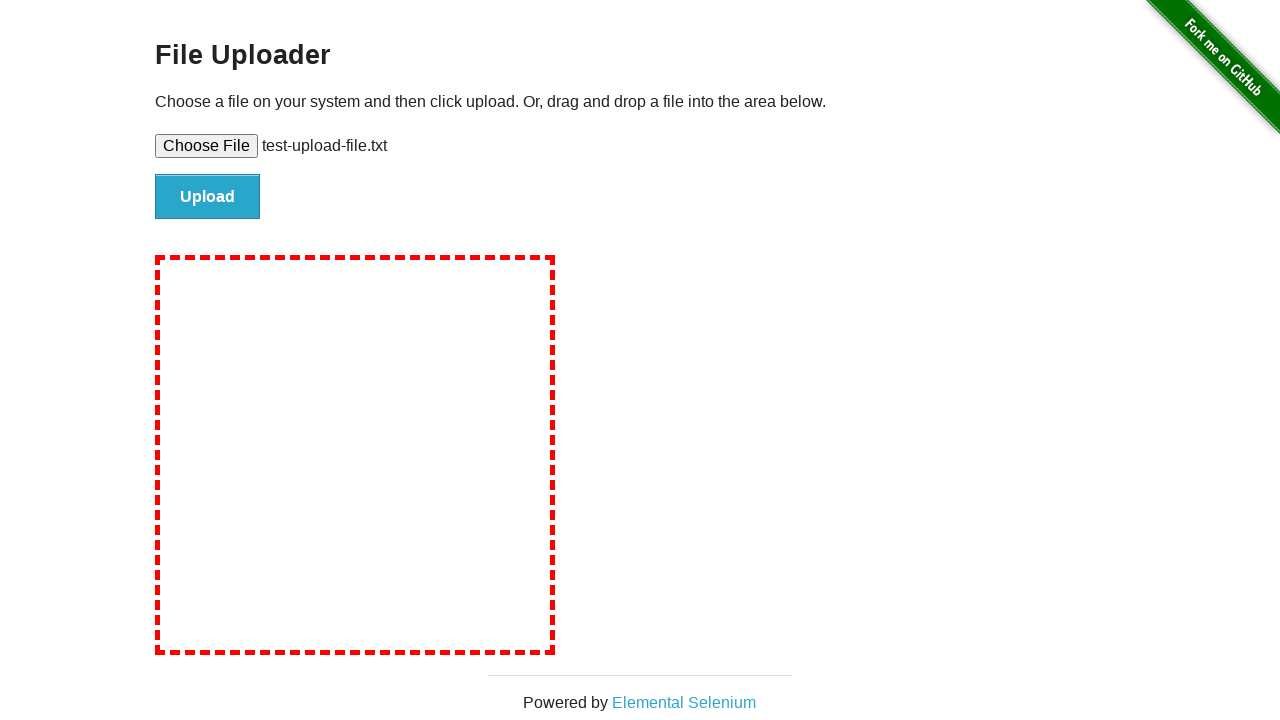

Clicked submit button to upload file at (208, 197) on #file-submit
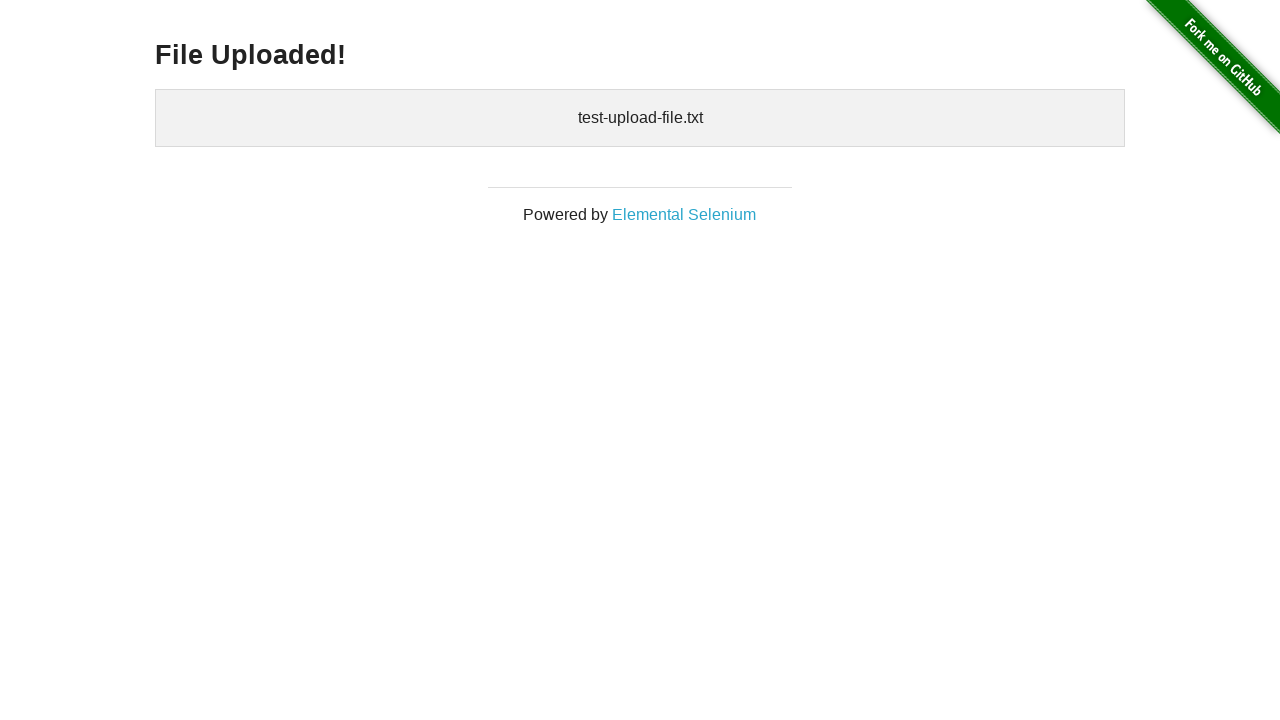

Uploaded files element appeared on page
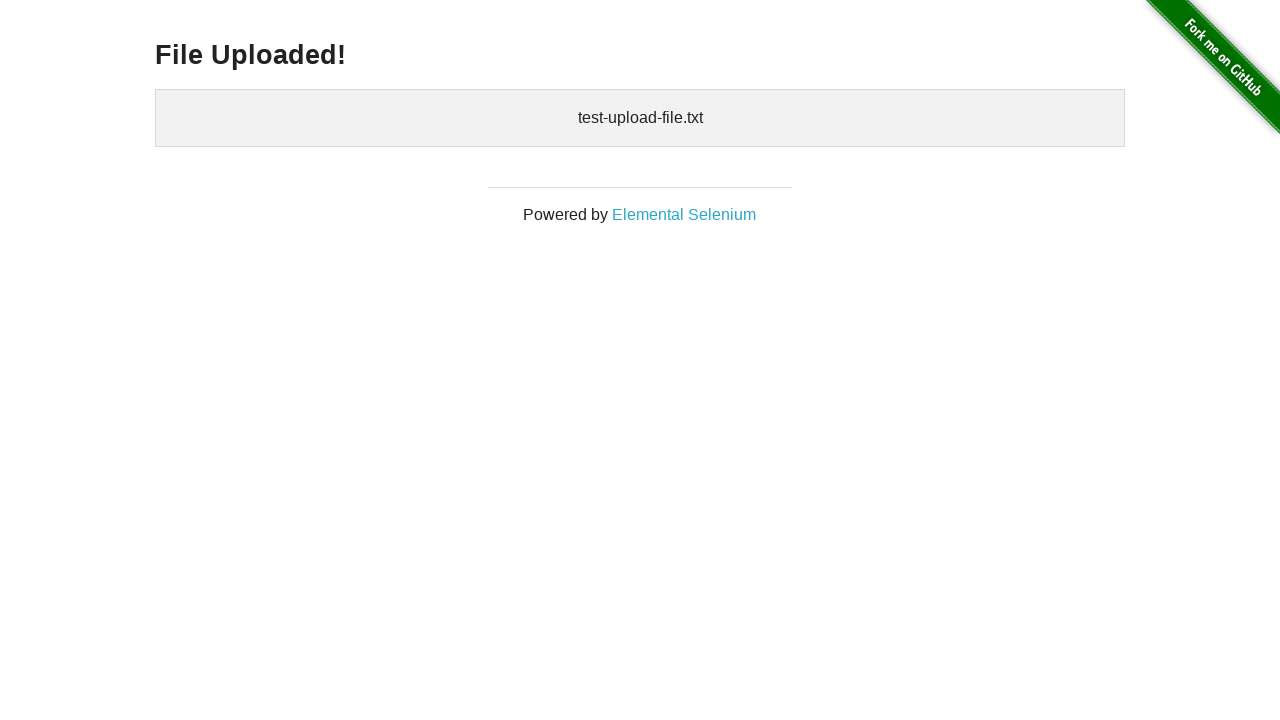

Retrieved uploaded files text content
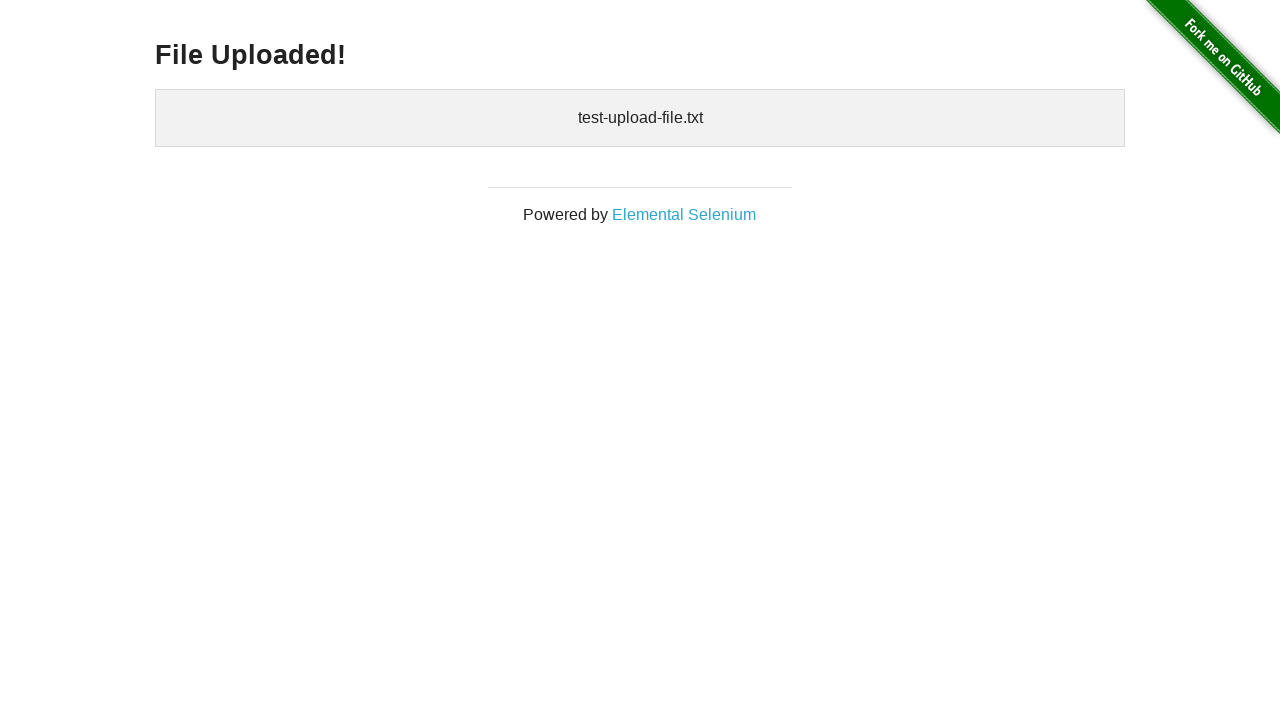

Verified that 'test-upload-file.txt' is displayed in uploaded files
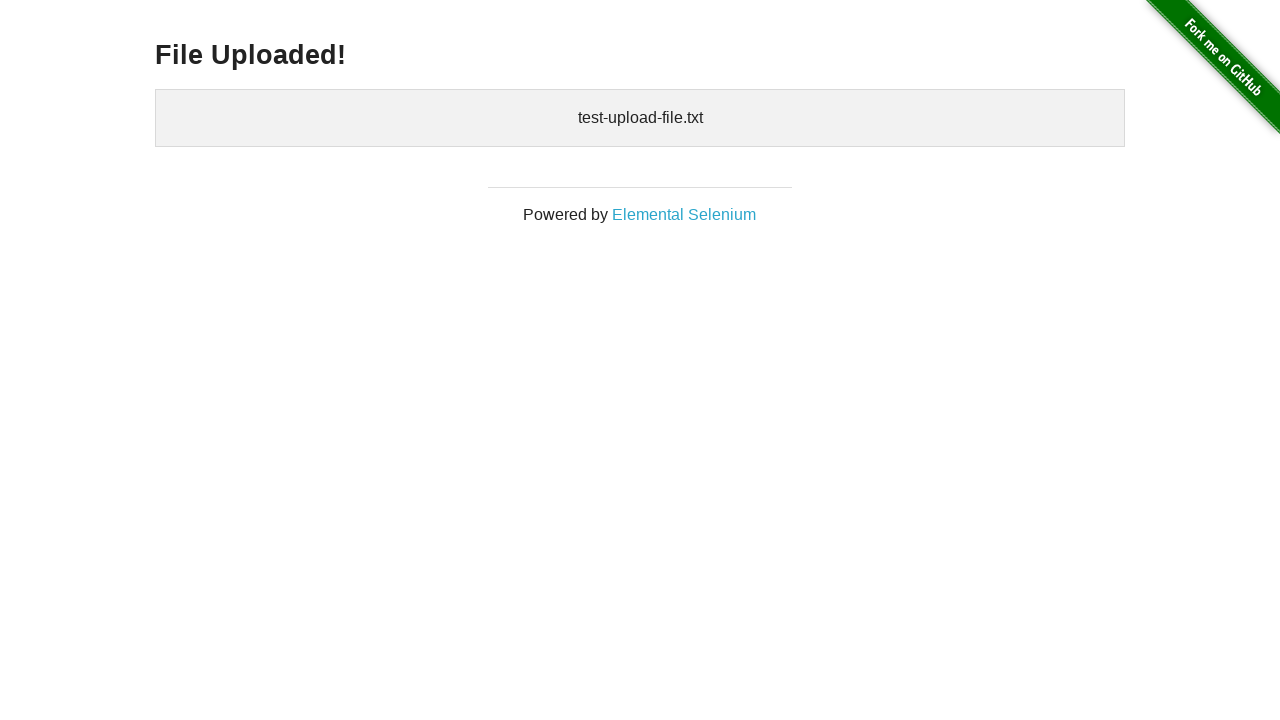

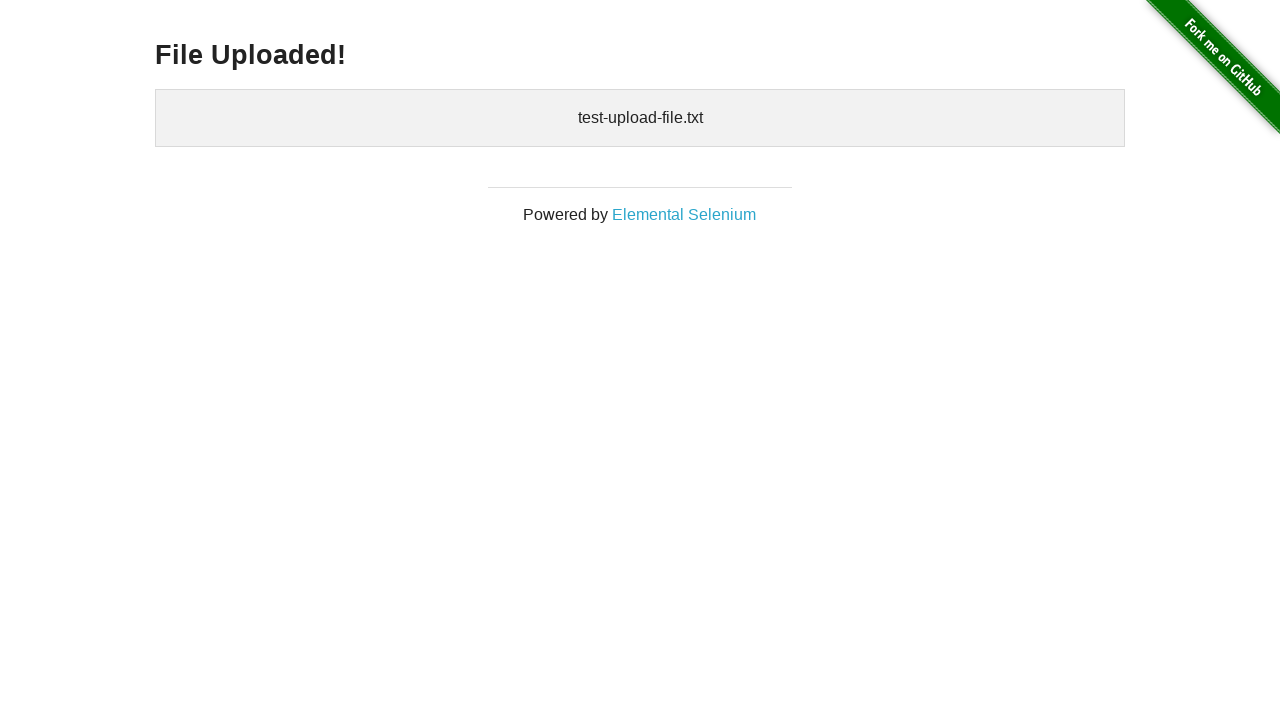